Navigates to a book listing page, clicks on a specific book link to view its details, then navigates back to the listing page

Starting URL: https://books.toscrape.com/

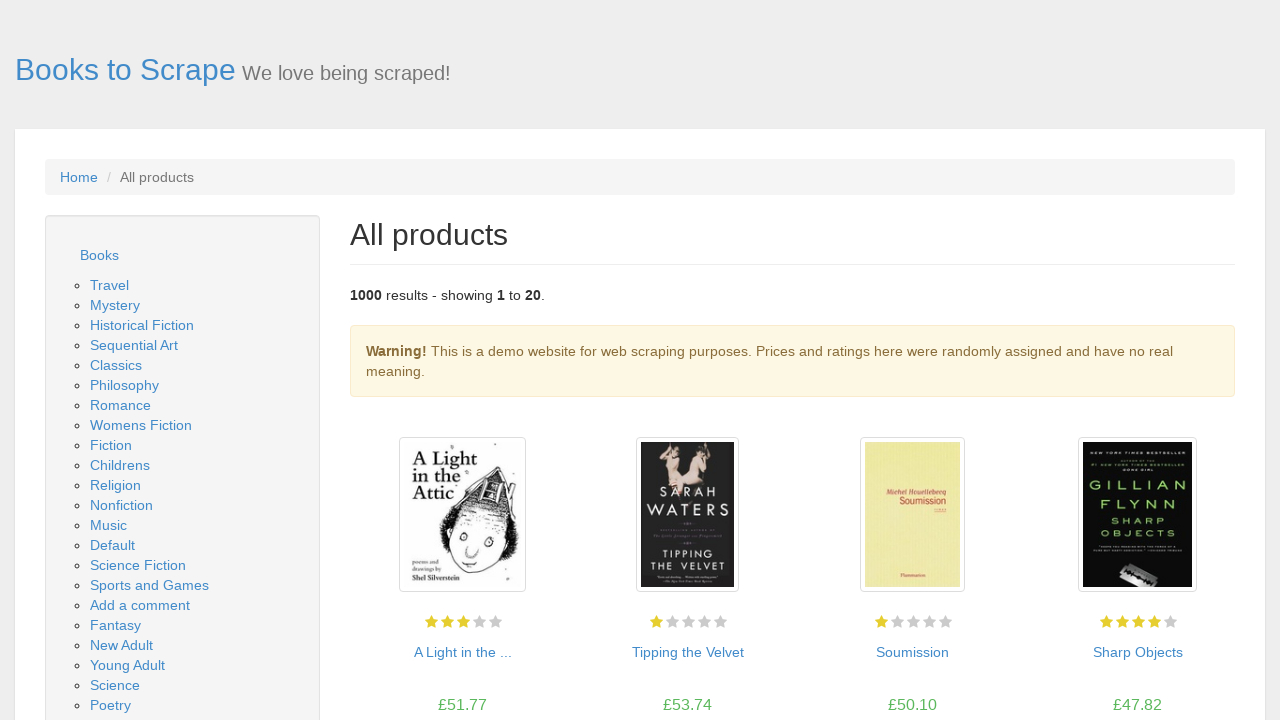

Retrieved all book links from the page
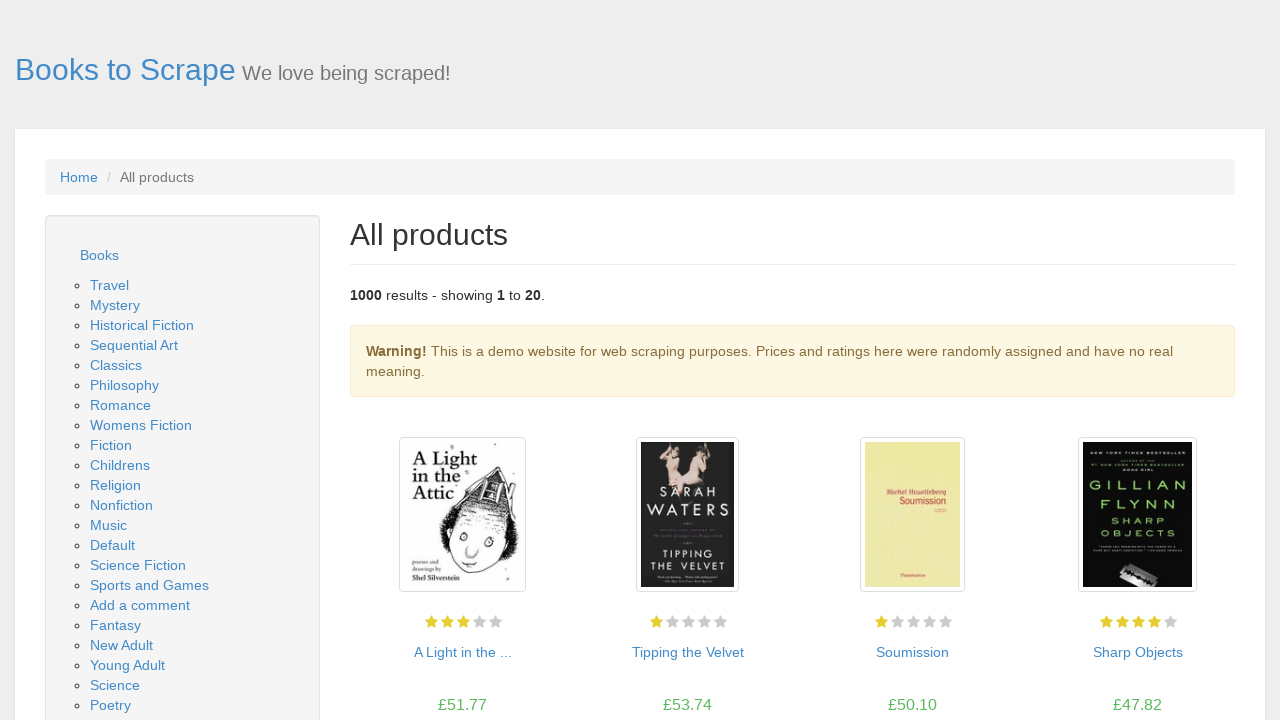

Clicked on the third book in the filtered list to view details at (912, 652) on a >> nth=58
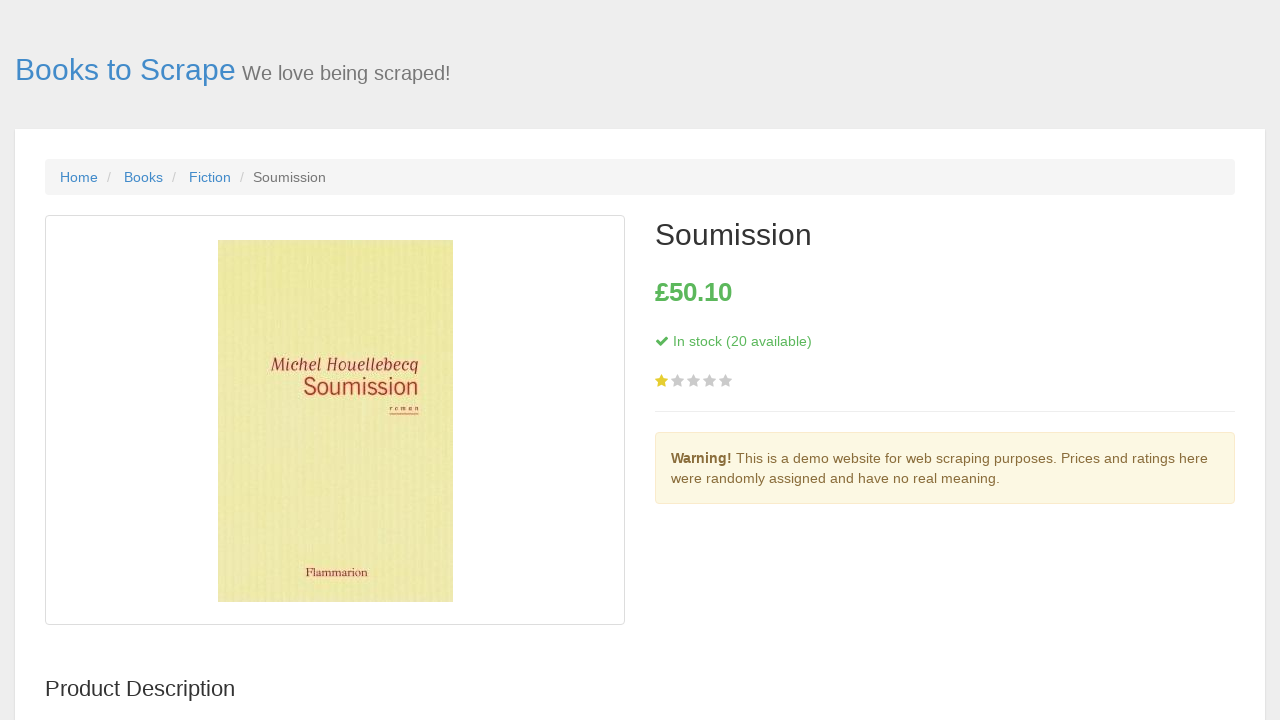

Navigated back to the book listing page
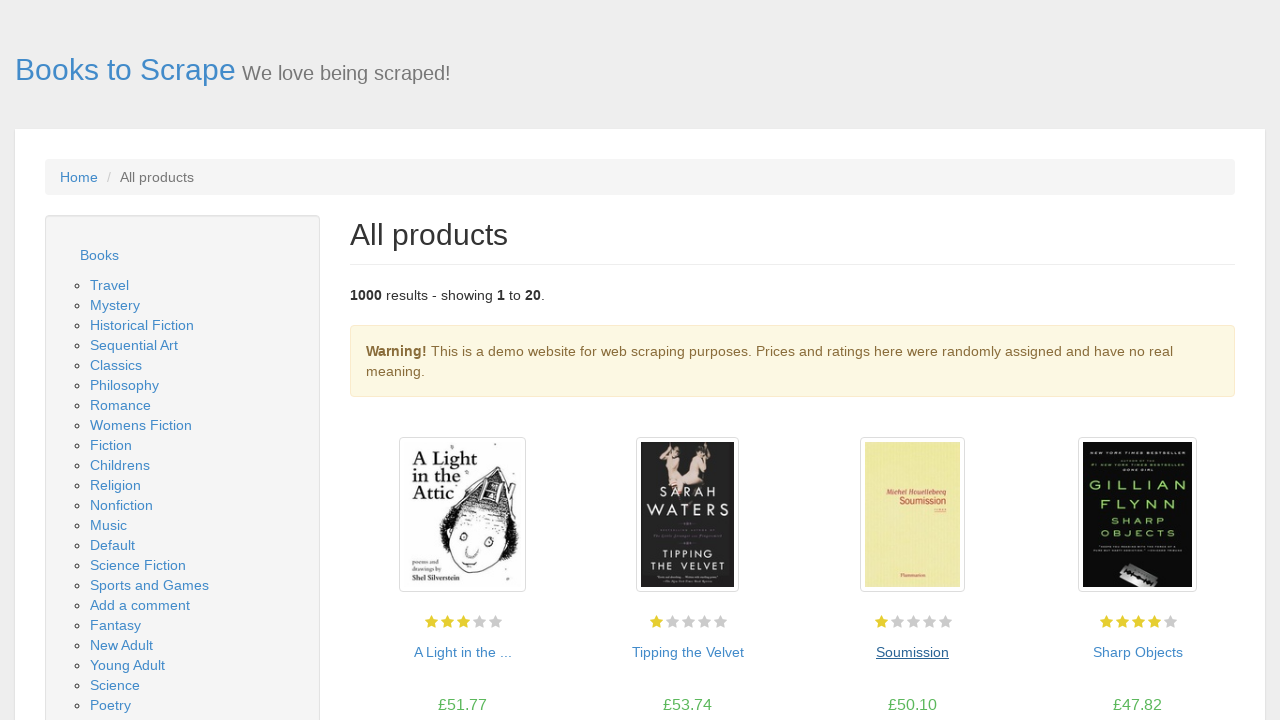

Verified stock availability element is present
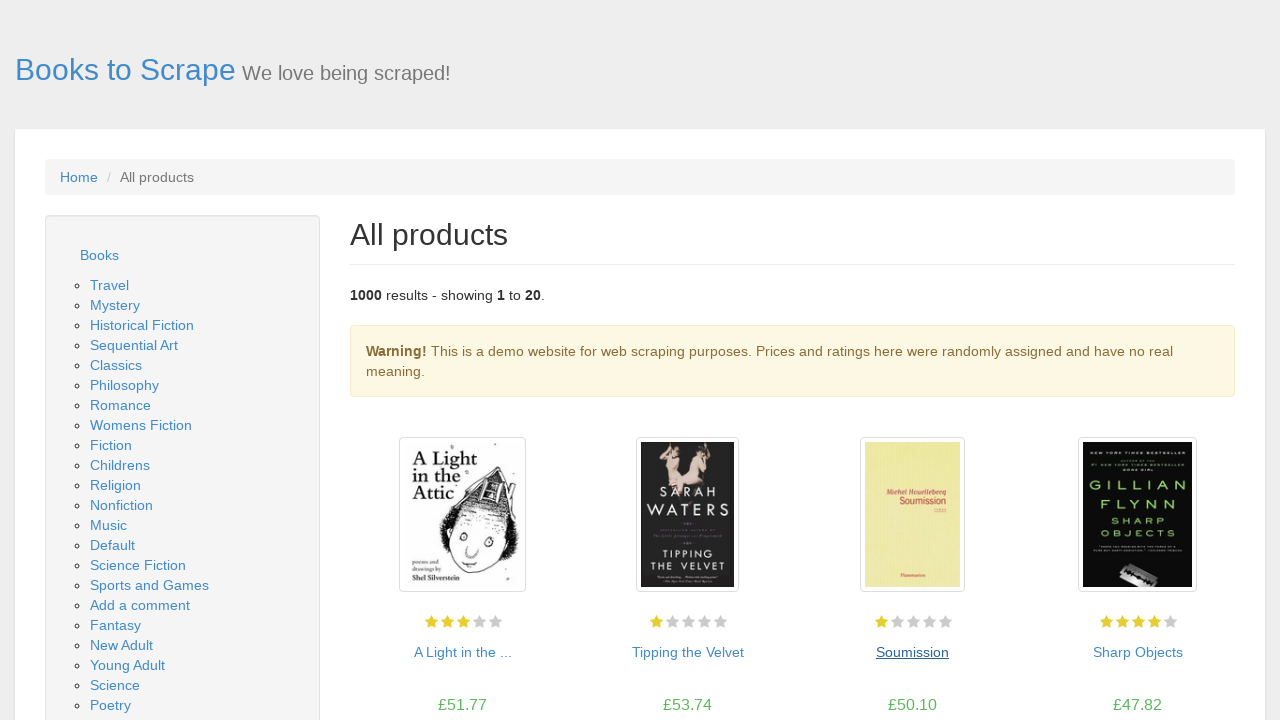

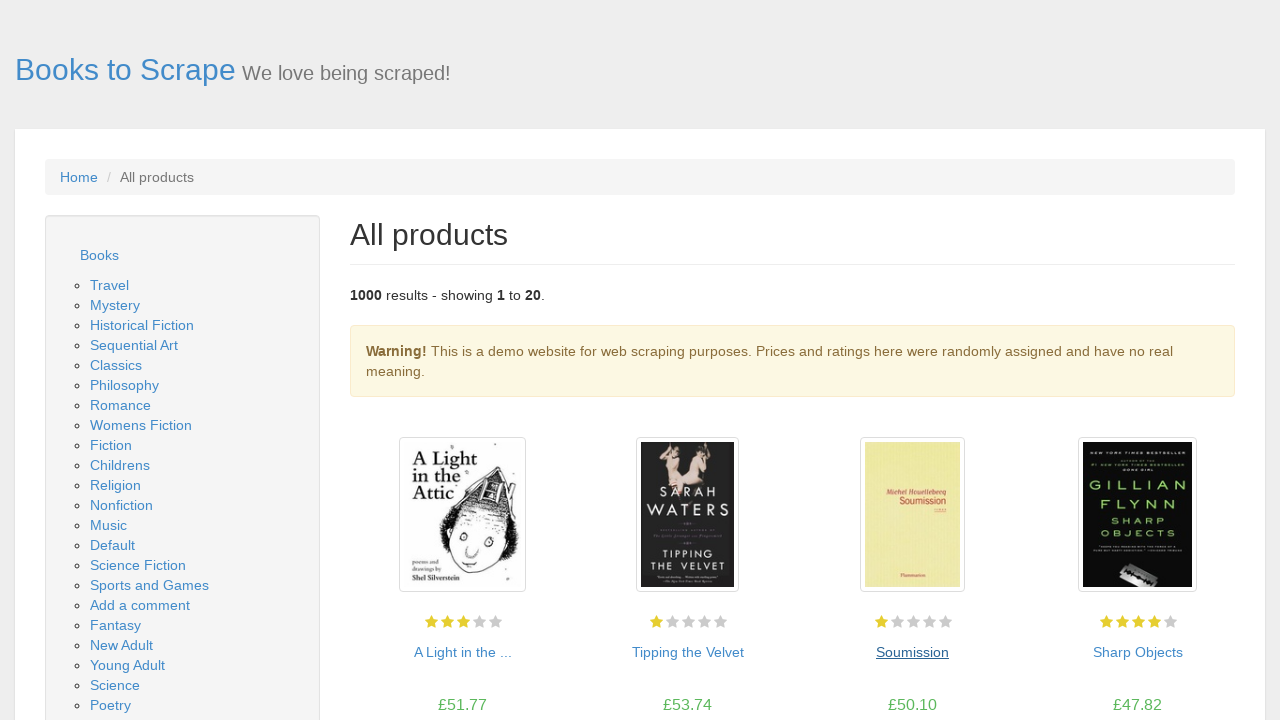